Tests sorting the Due column in ascending order on table2 using semantic class selectors

Starting URL: http://the-internet.herokuapp.com/tables

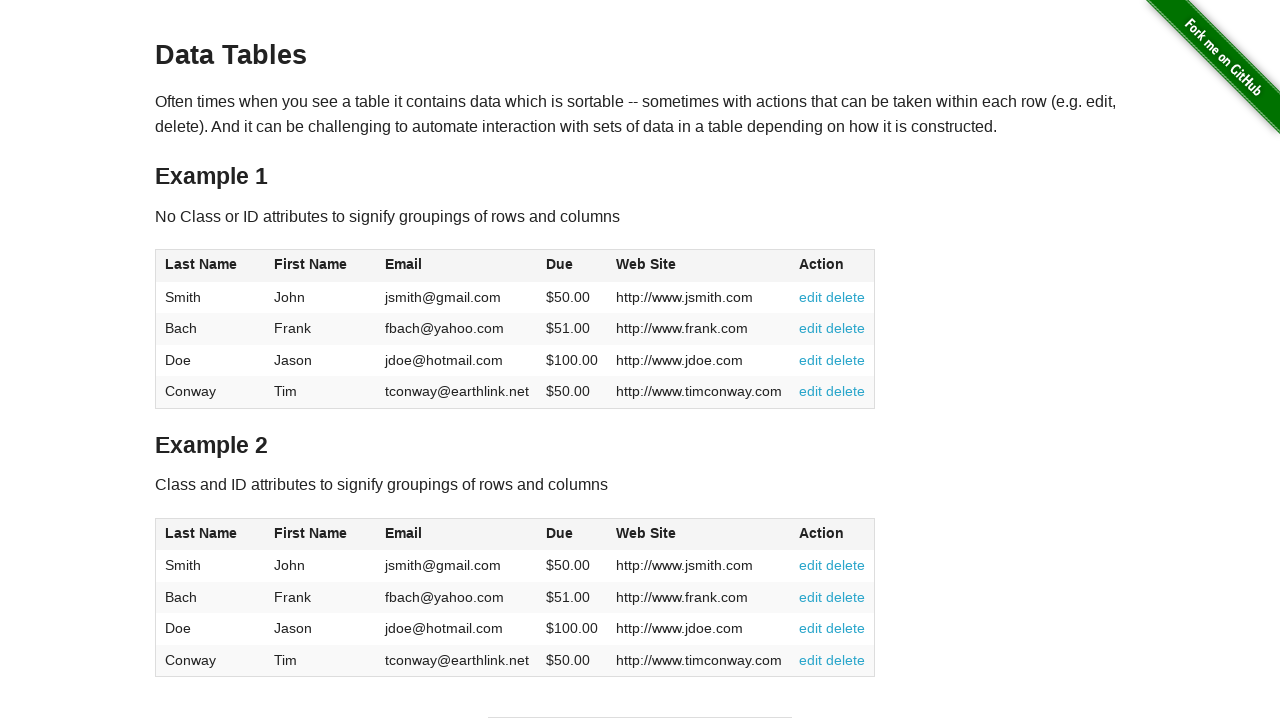

Clicked Due column header in table2 to sort in ascending order at (560, 533) on #table2 thead .dues
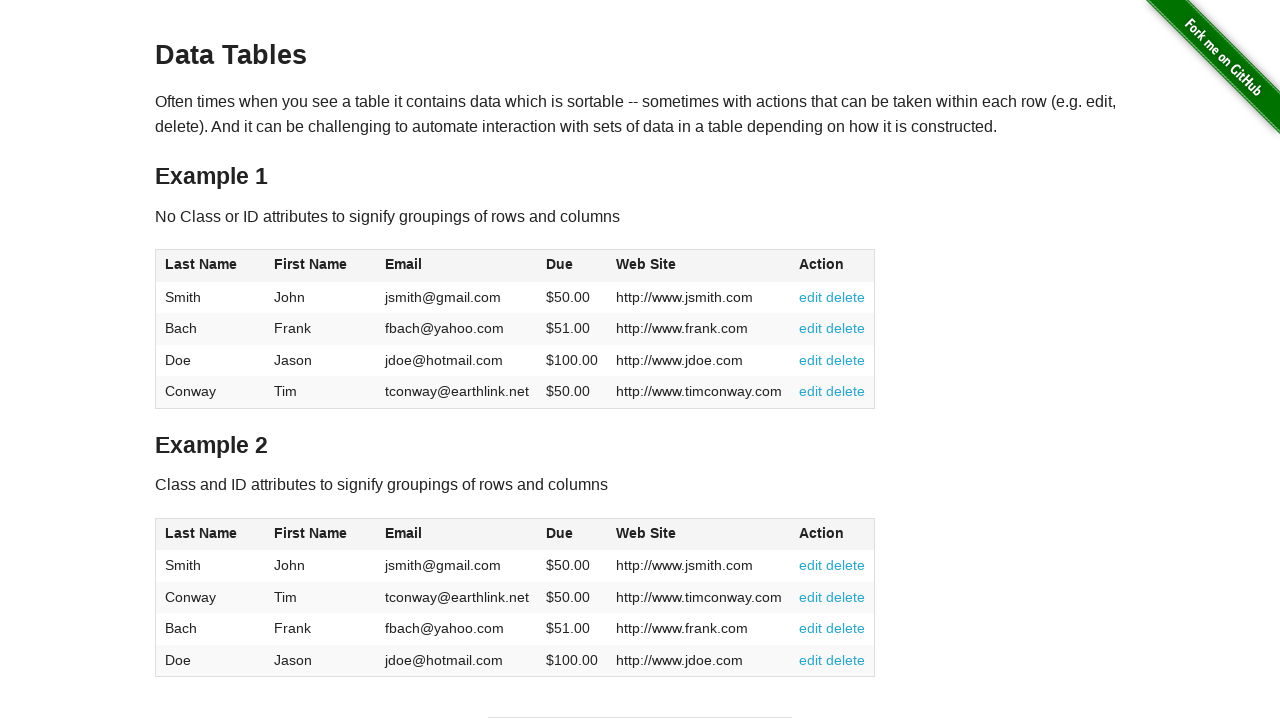

Table data loaded after sorting Due column
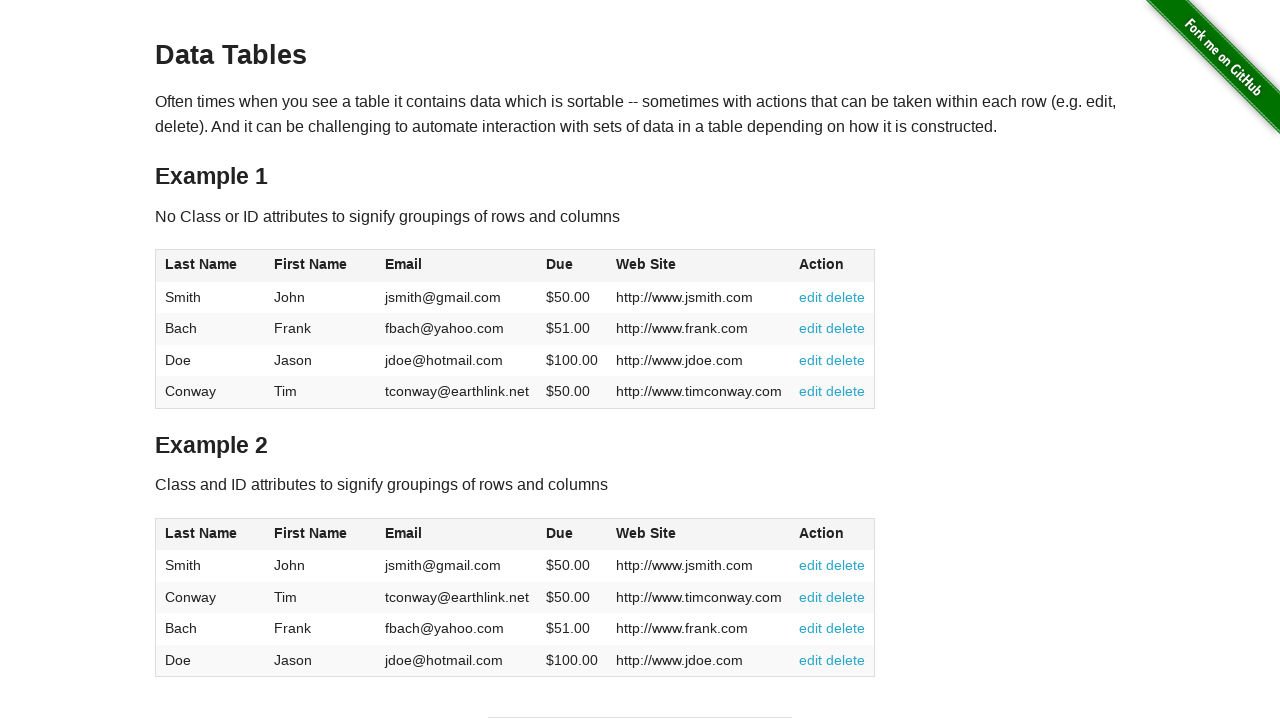

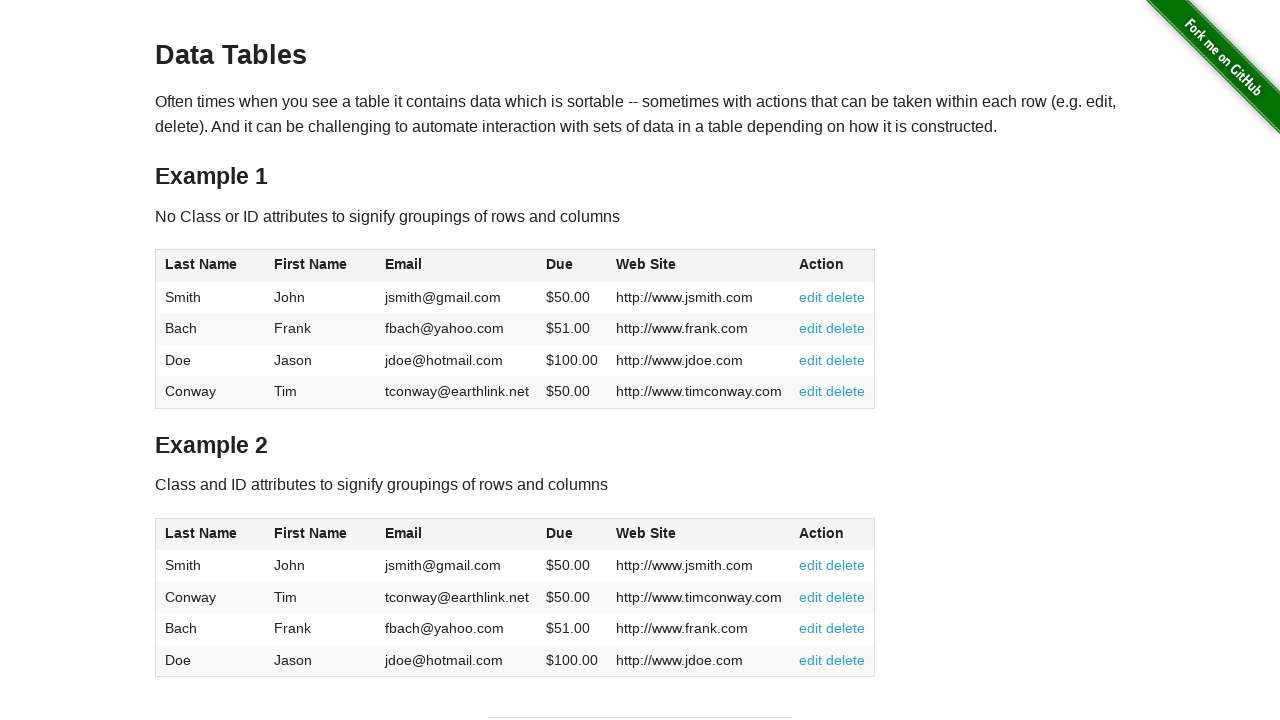